Tests JavaScript information alert by clicking the alert button, accepting the alert, and verifying the success message is displayed

Starting URL: https://practice.cydeo.com/javascript_alerts

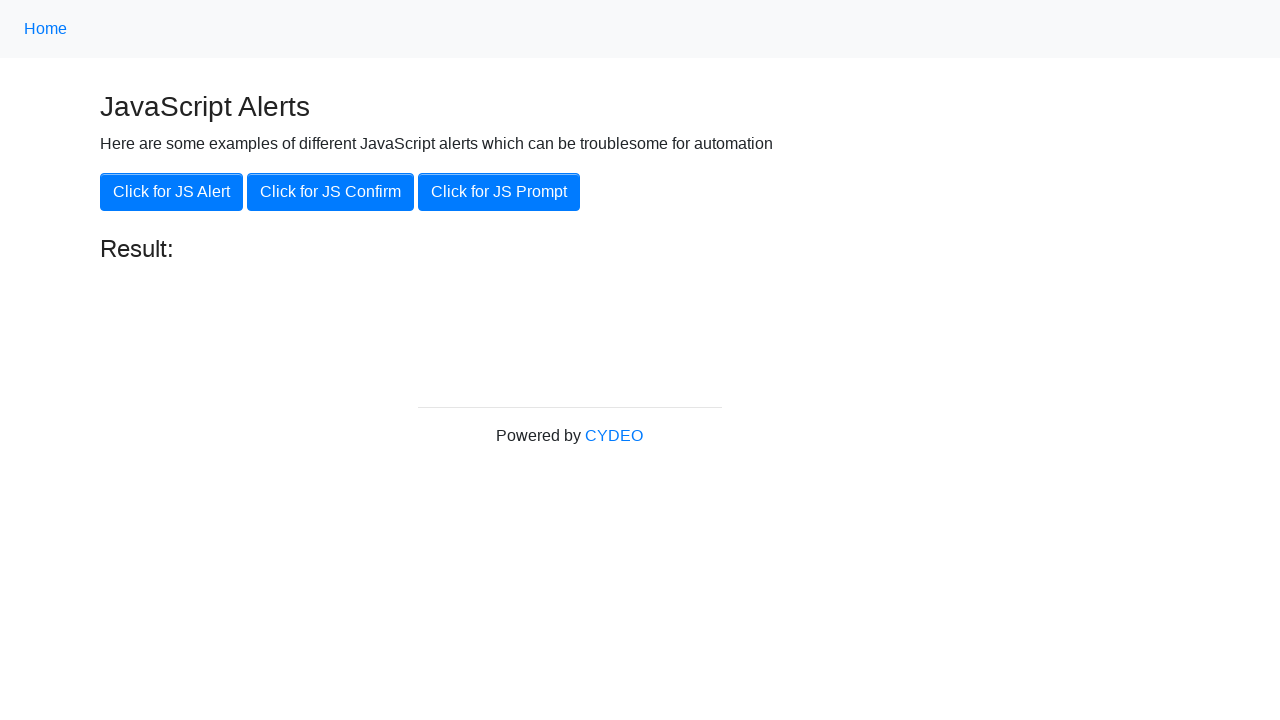

Clicked the 'Click for JS Alert' button at (172, 192) on xpath=//button[.='Click for JS Alert']
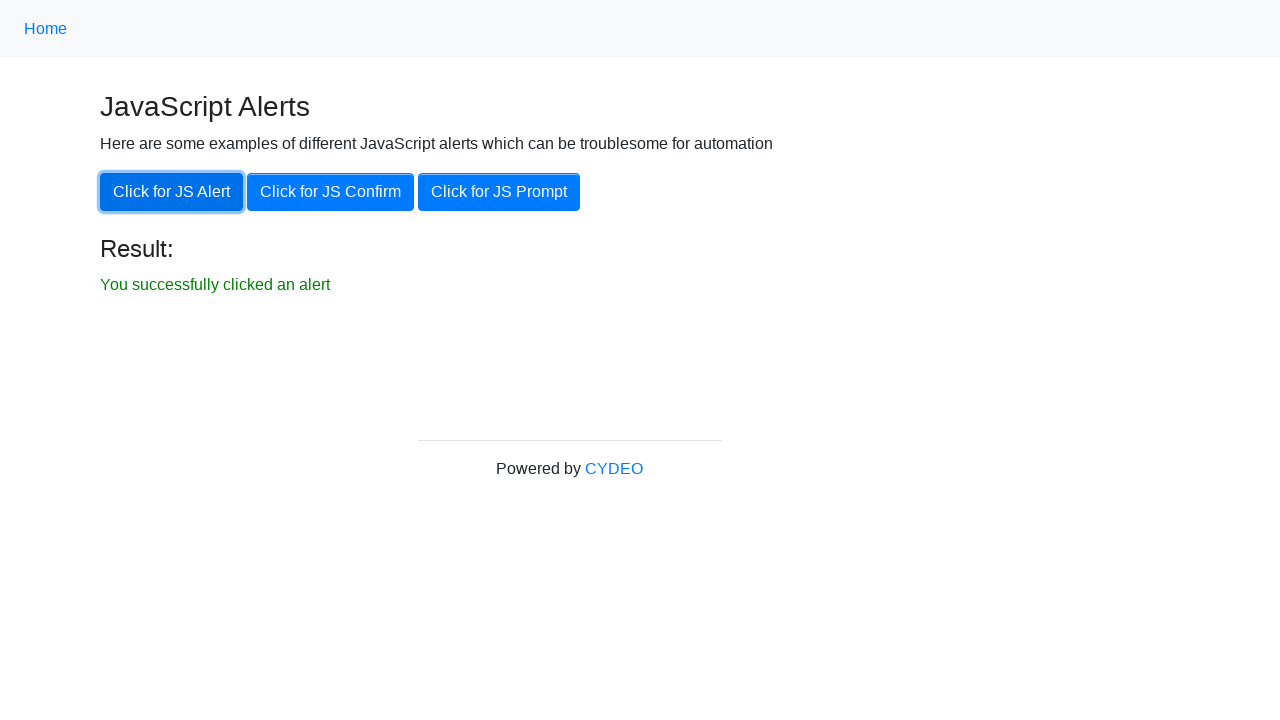

Set up dialog handler to accept alerts
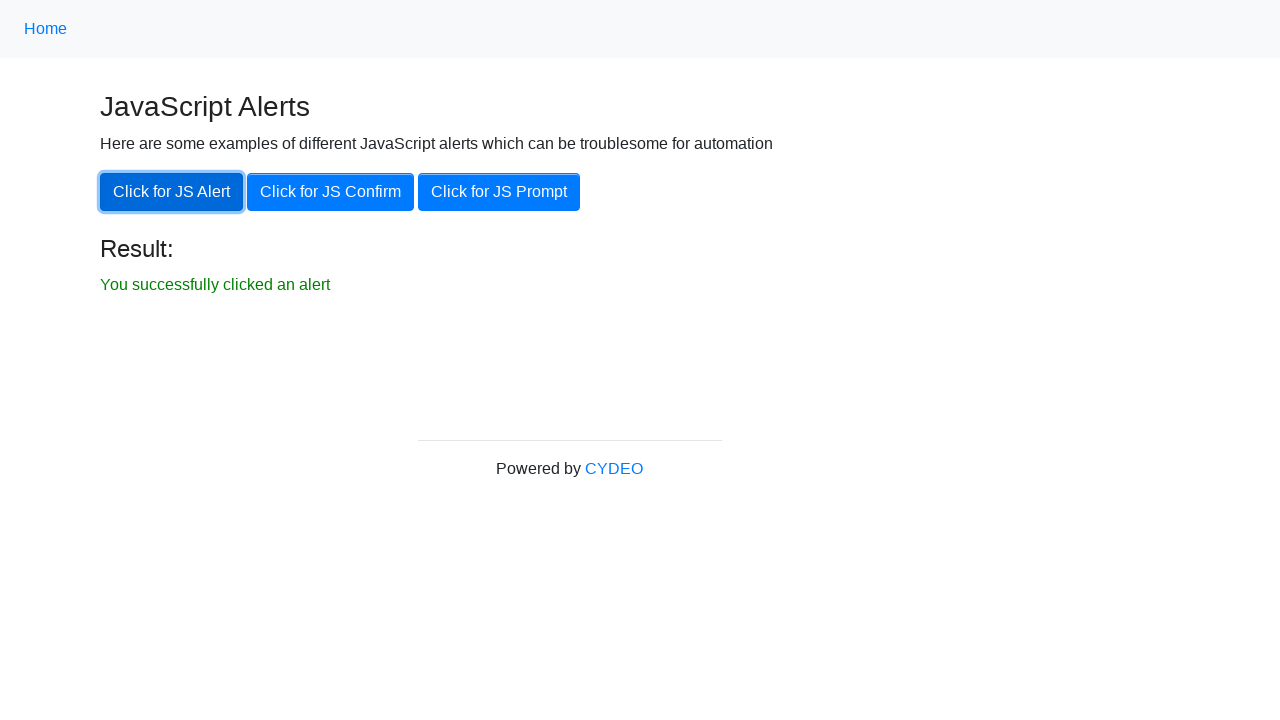

Located the result text element
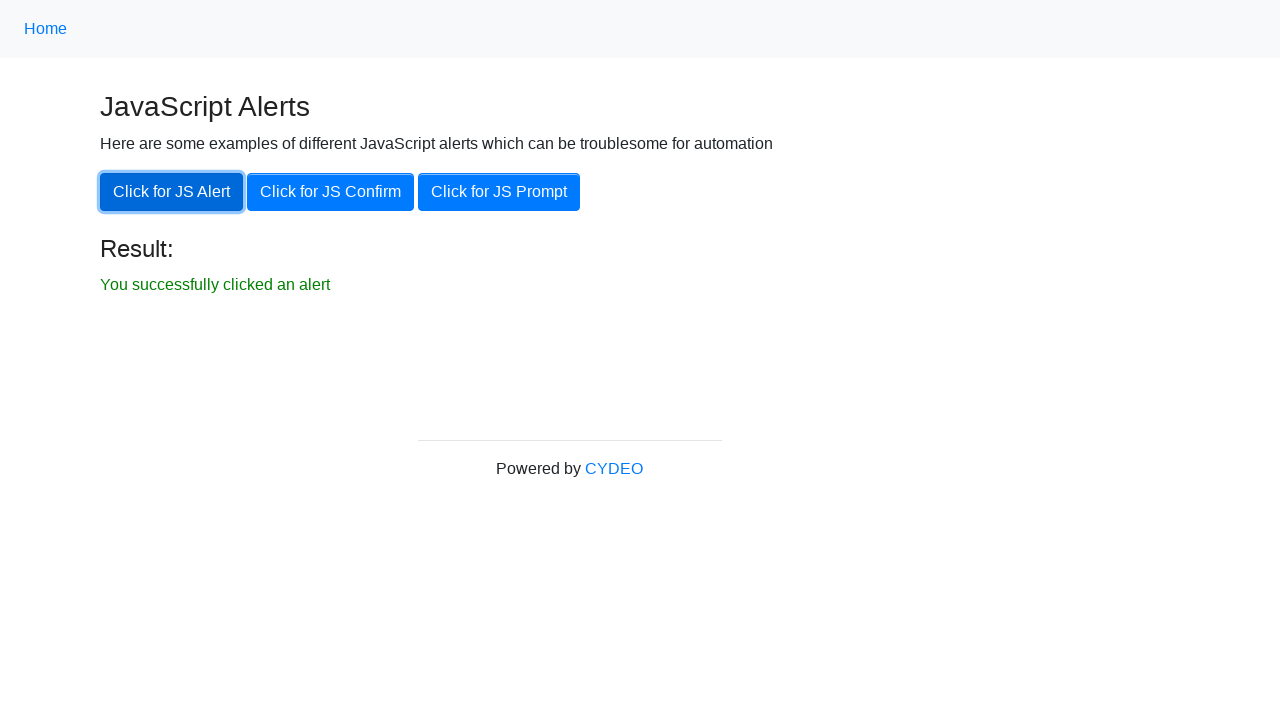

Waited for result text to become visible
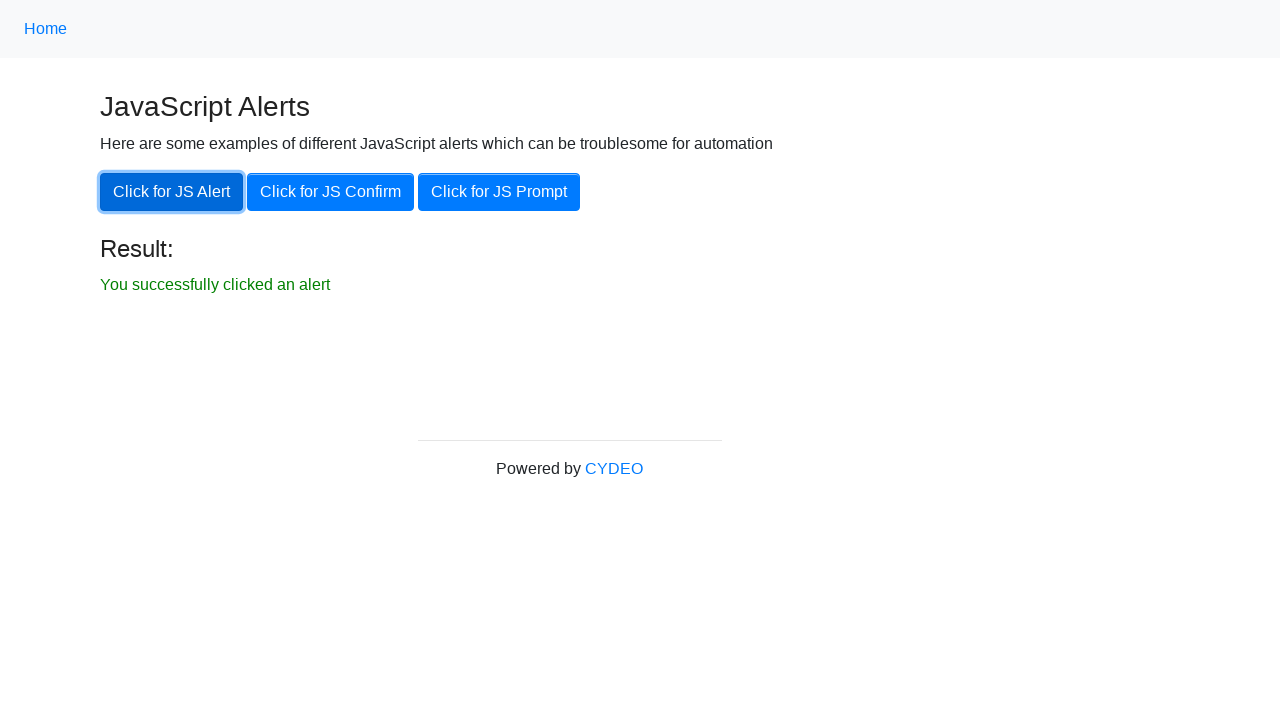

Verified success message 'You successfully clicked an alert' is displayed
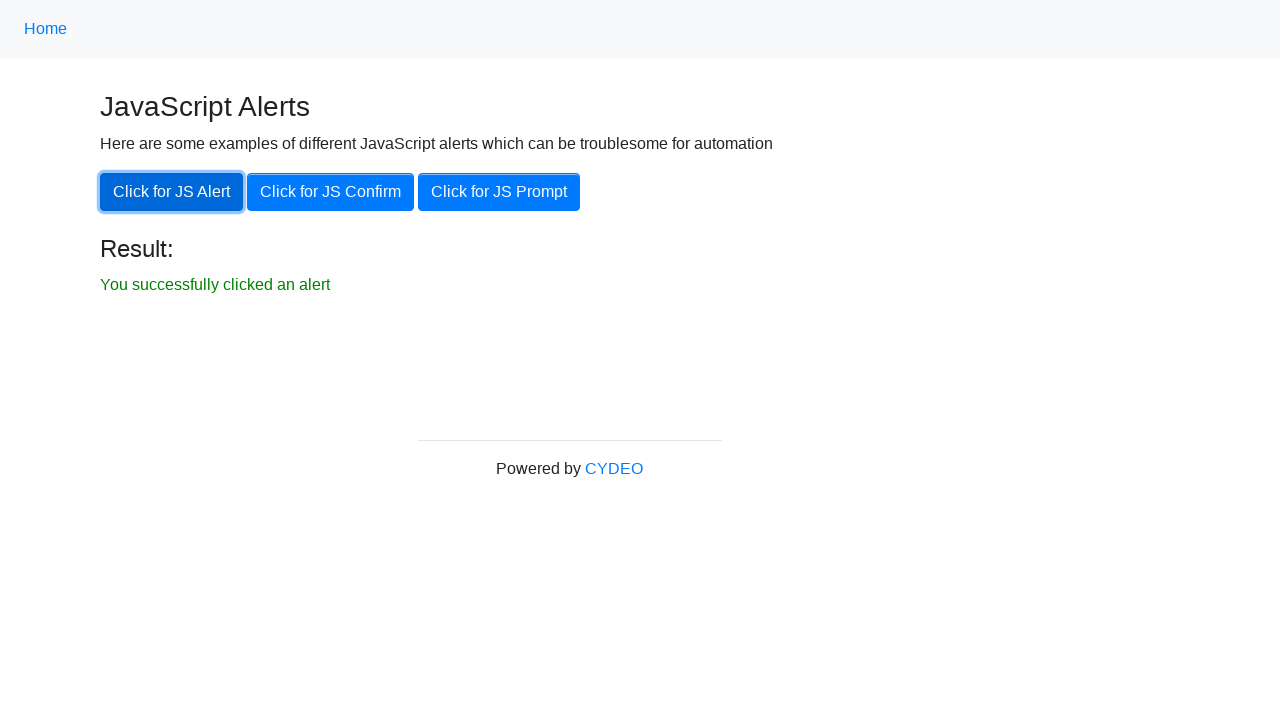

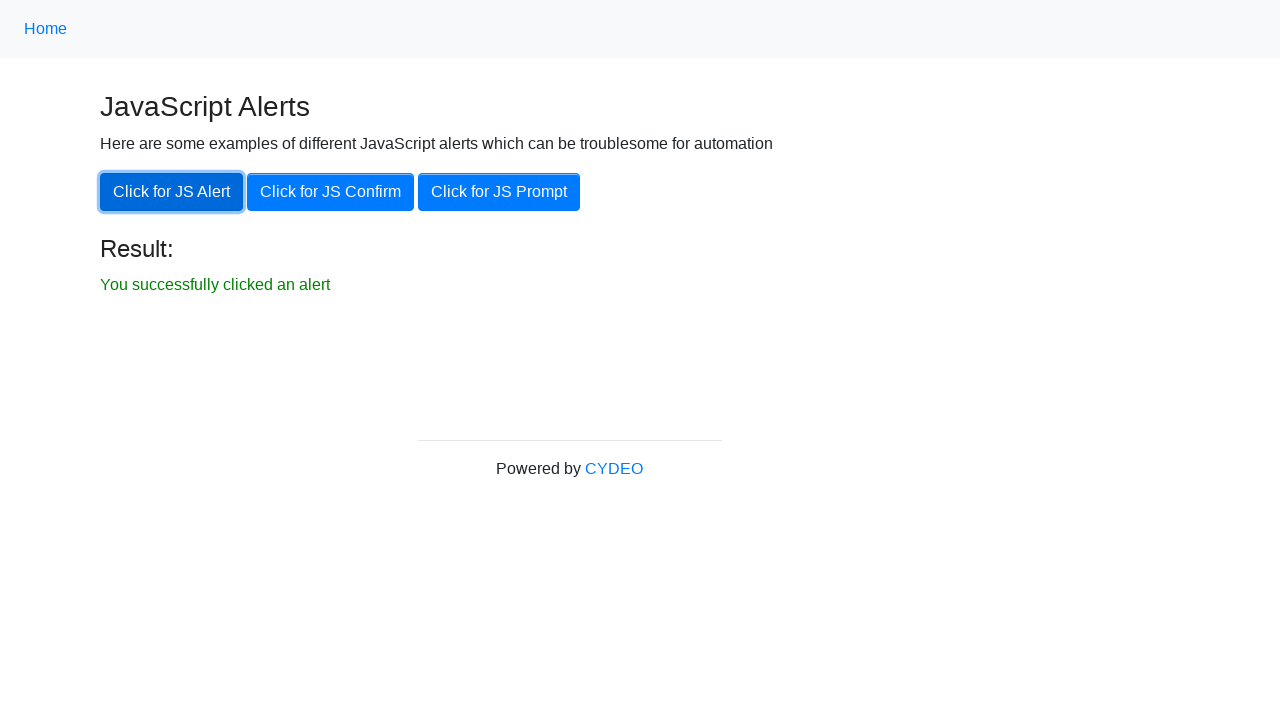